Tests the "Get started" link navigation by clicking it and verifying the Installation heading appears

Starting URL: https://playwright.dev/

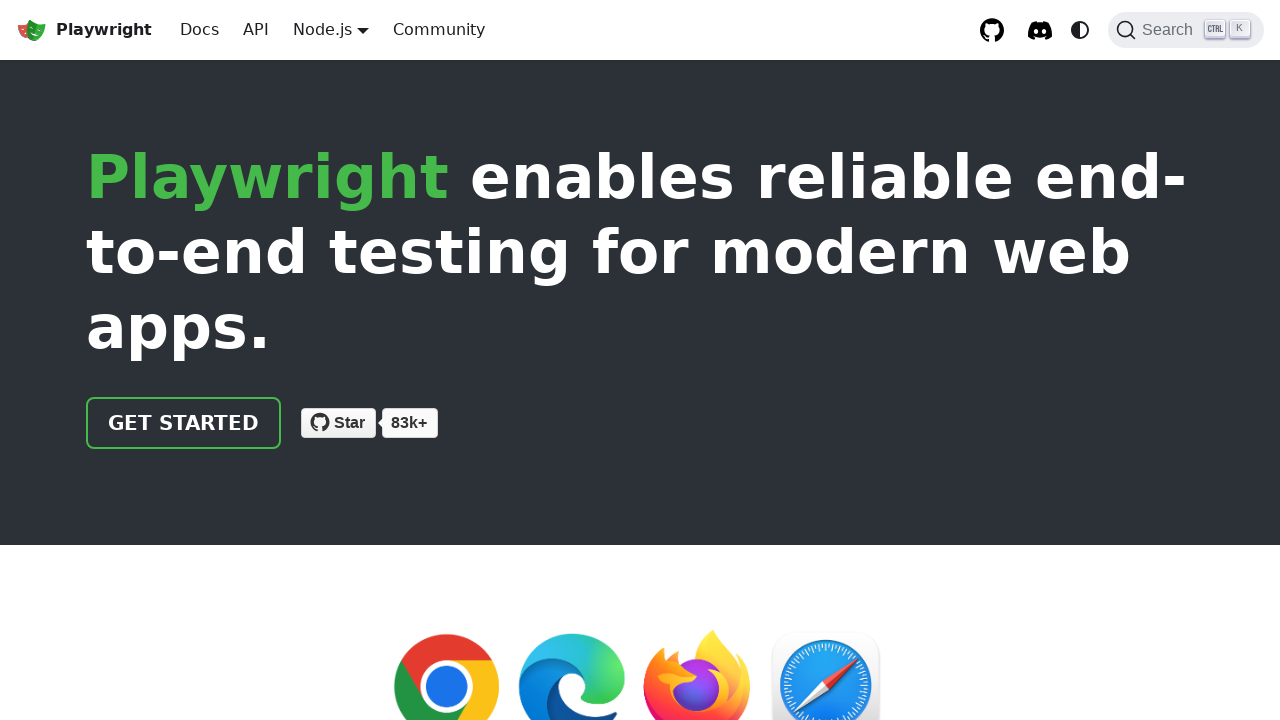

Clicked 'Get started' link on Playwright.dev homepage at (184, 423) on internal:role=link[name="Get started"i]
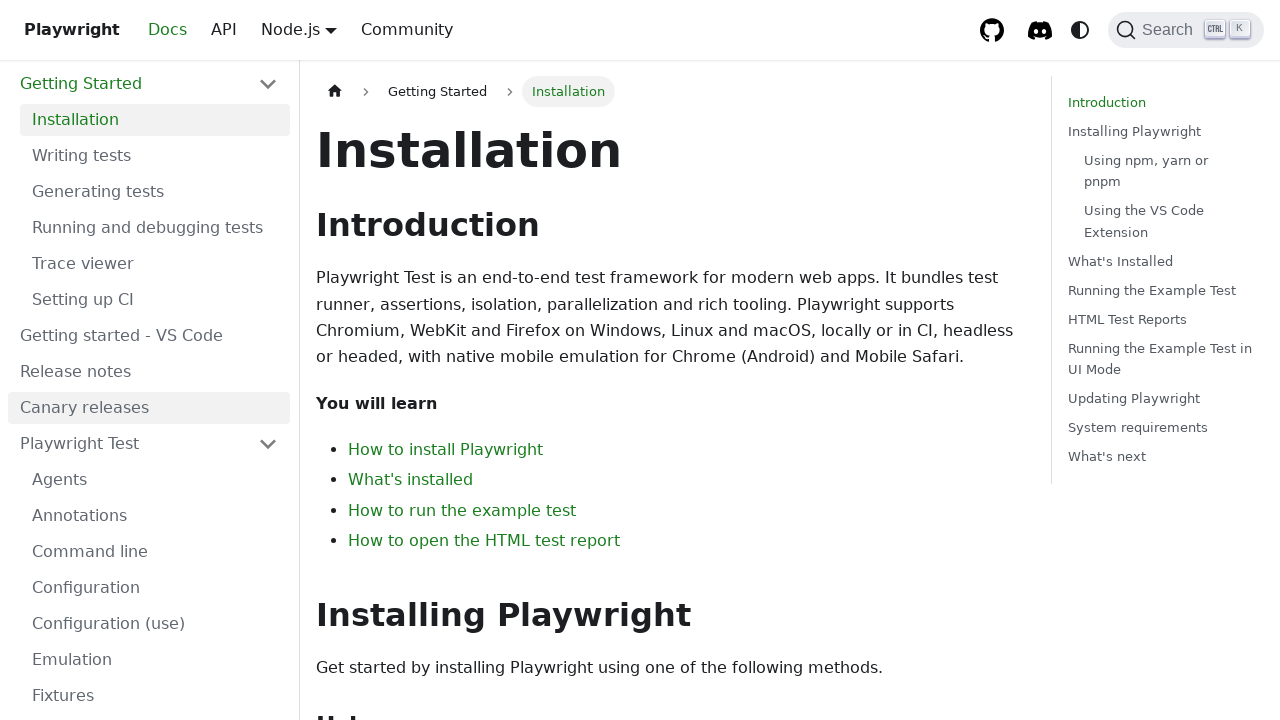

Installation heading appeared after navigation
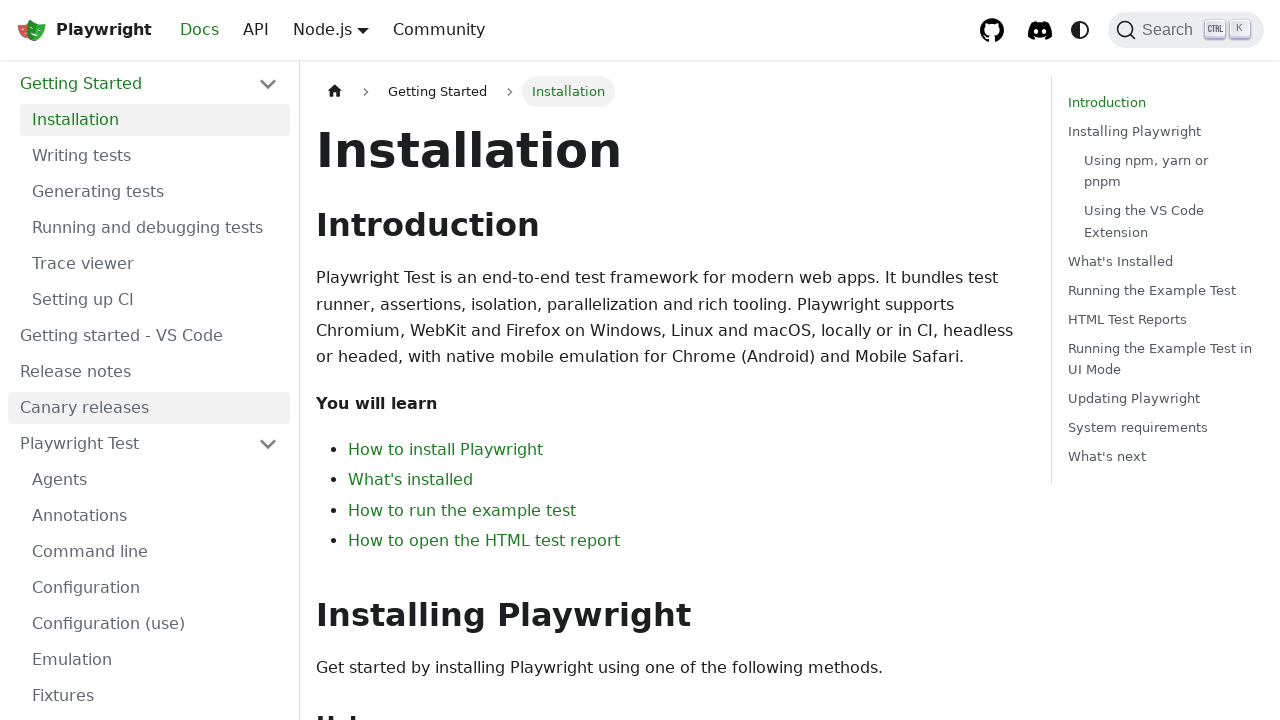

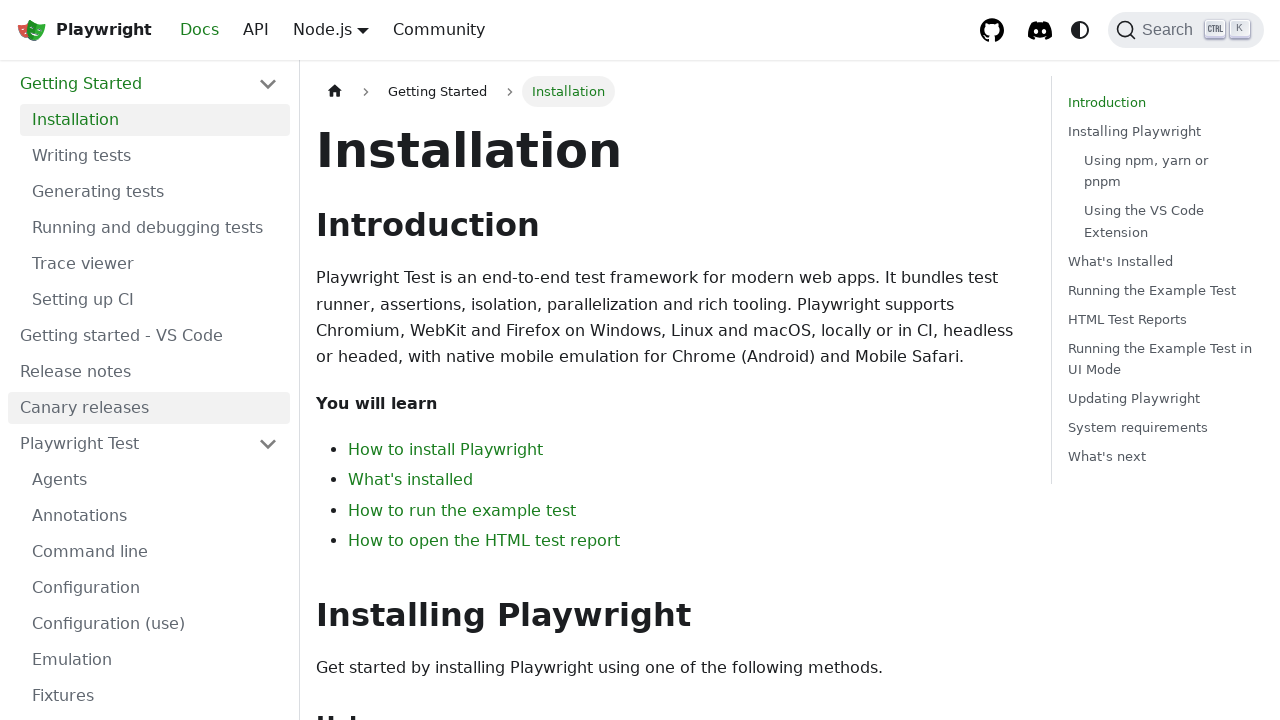